Tests iframe interaction by switching between frames, clicking buttons within frames, and counting the total number of frames on the page

Starting URL: https://www.leafground.com/frame.xhtml

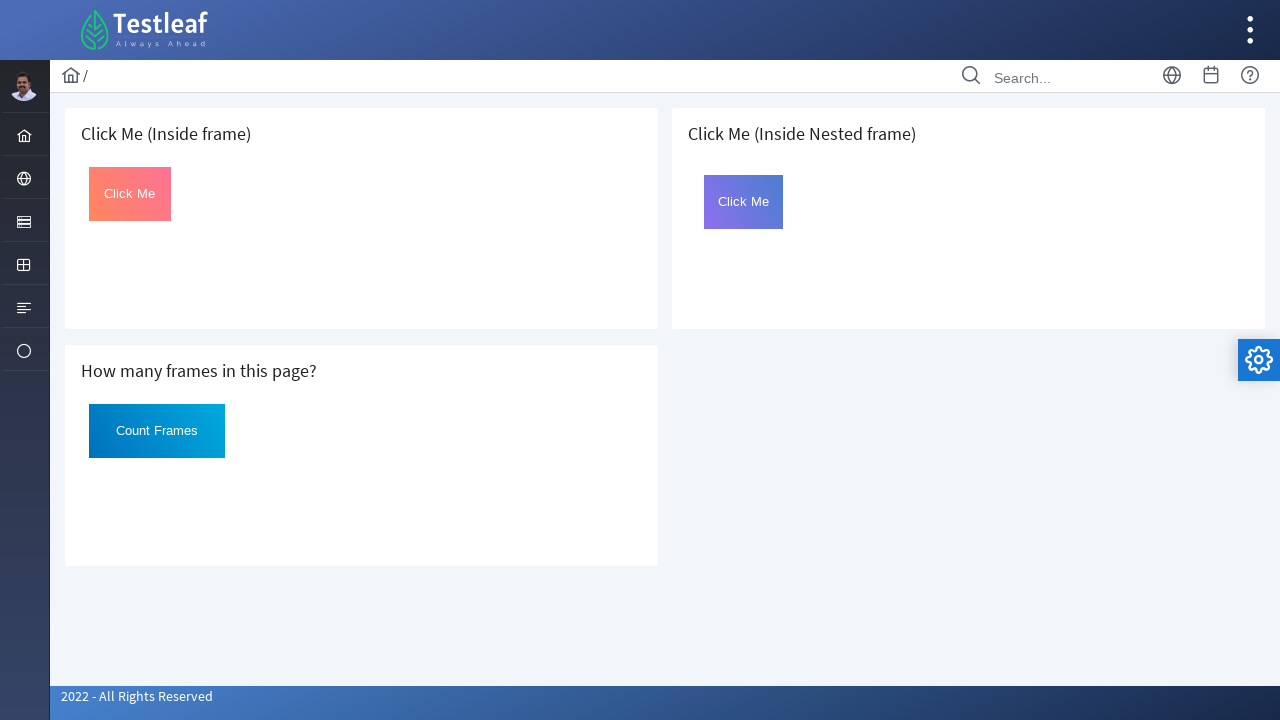

Switched to first iframe and clicked the button at (130, 194) on iframe >> nth=0 >> internal:control=enter-frame >> #Click
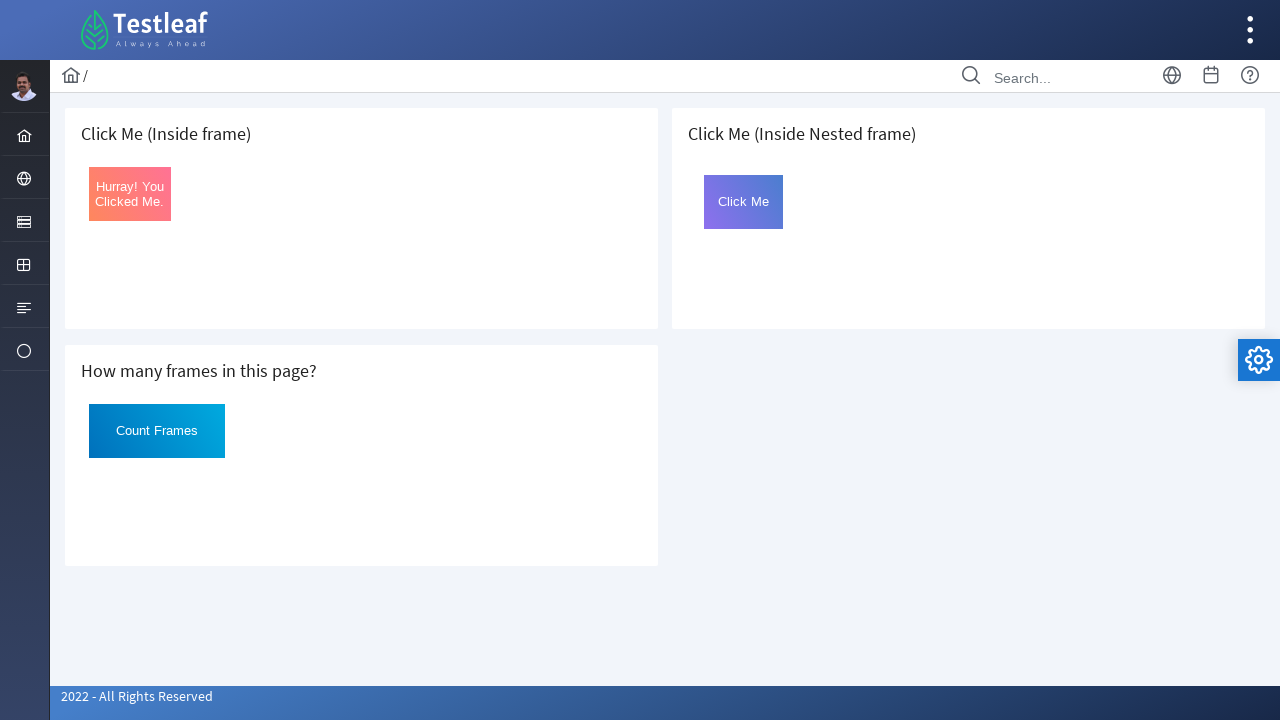

Retrieved button text: 'Hurray! You Clicked Me.'
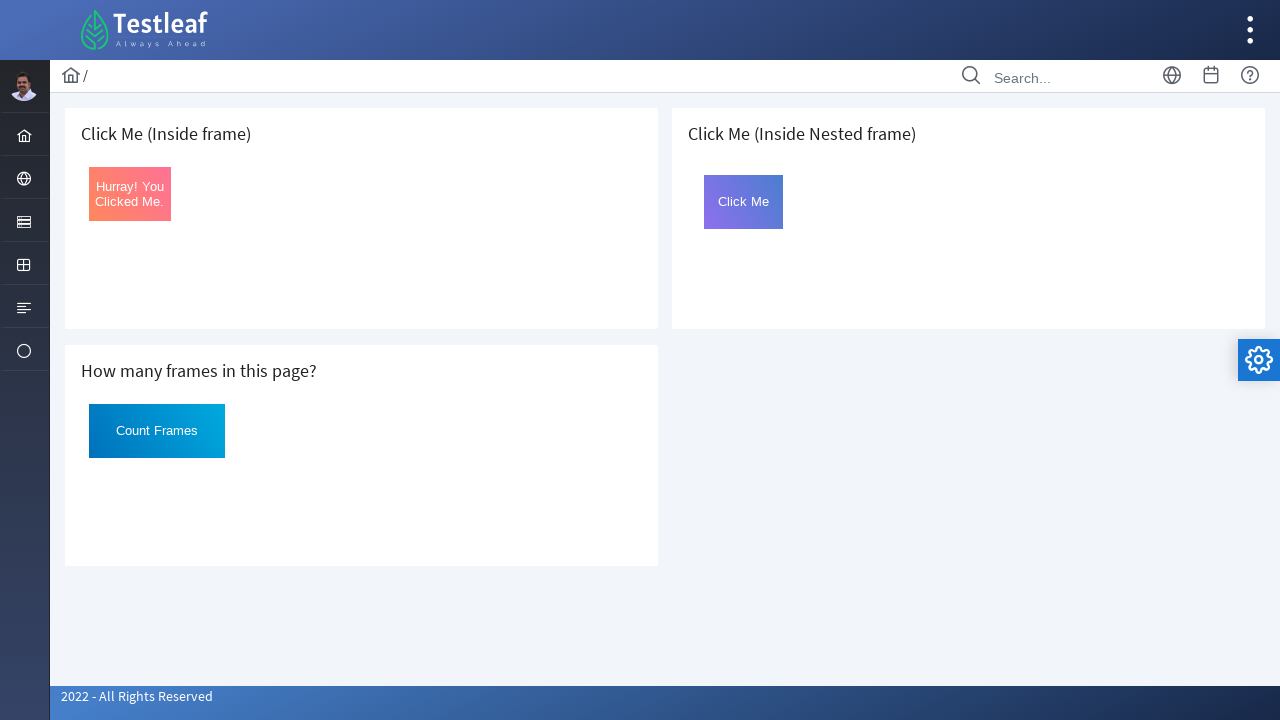

Located the third iframe
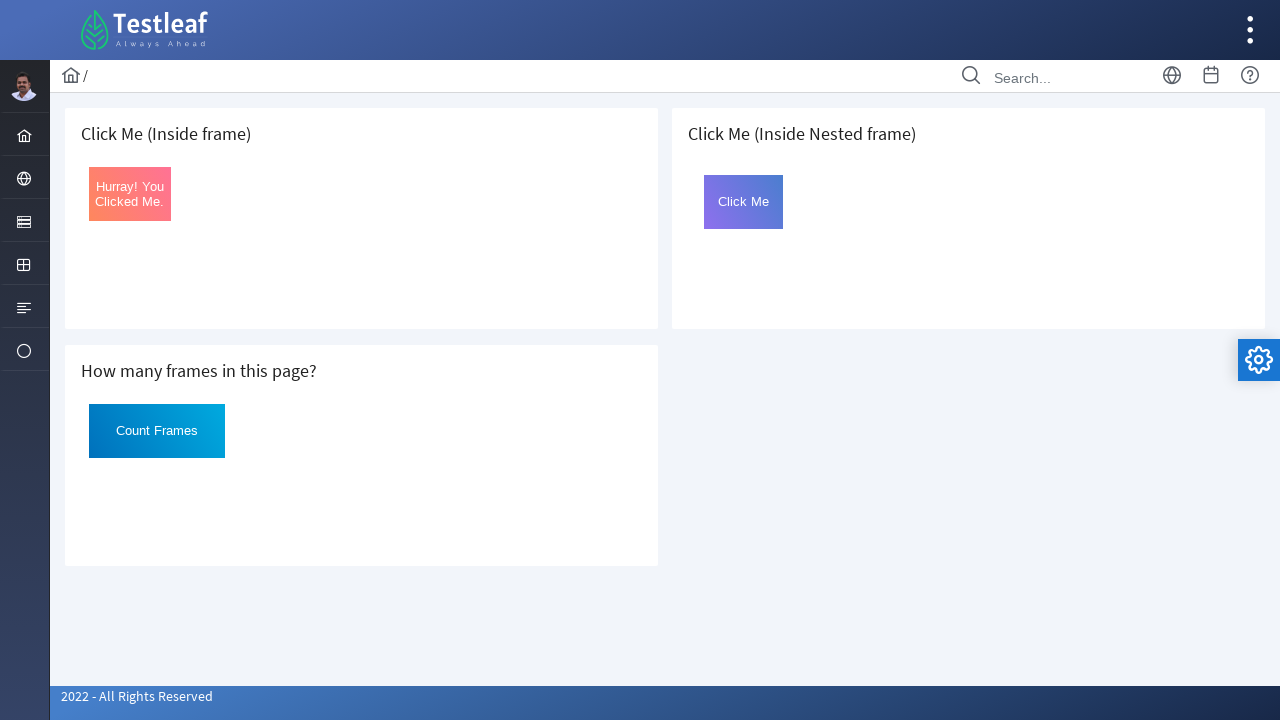

Located nested frame within the third iframe
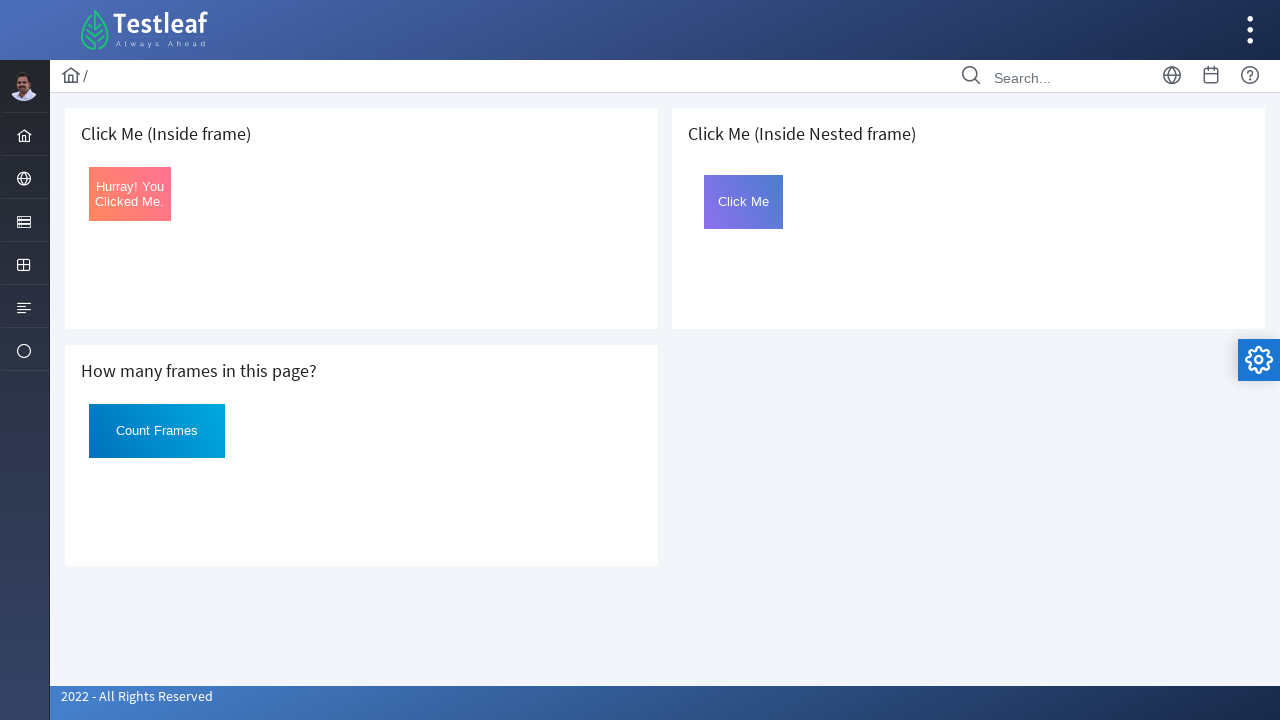

Clicked button in nested frame at (744, 202) on iframe >> nth=2 >> internal:control=enter-frame >> iframe[name='frame2'] >> inte
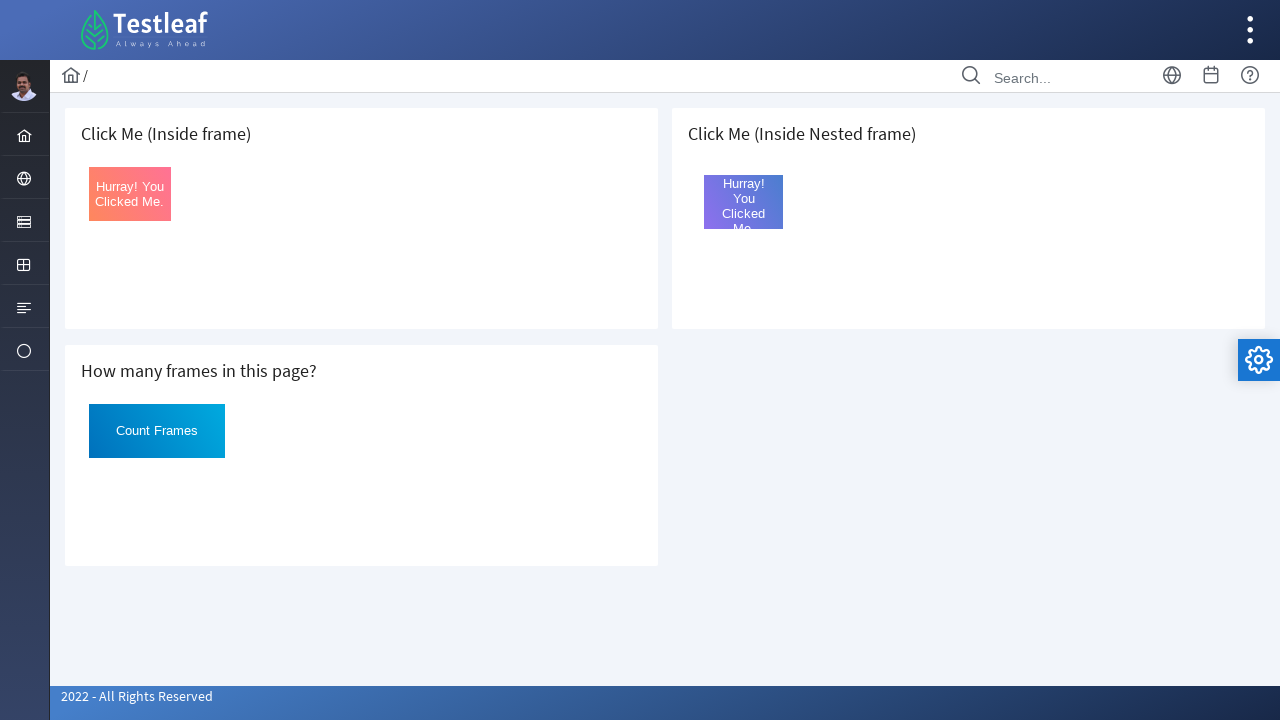

Counted total frames on page: 3
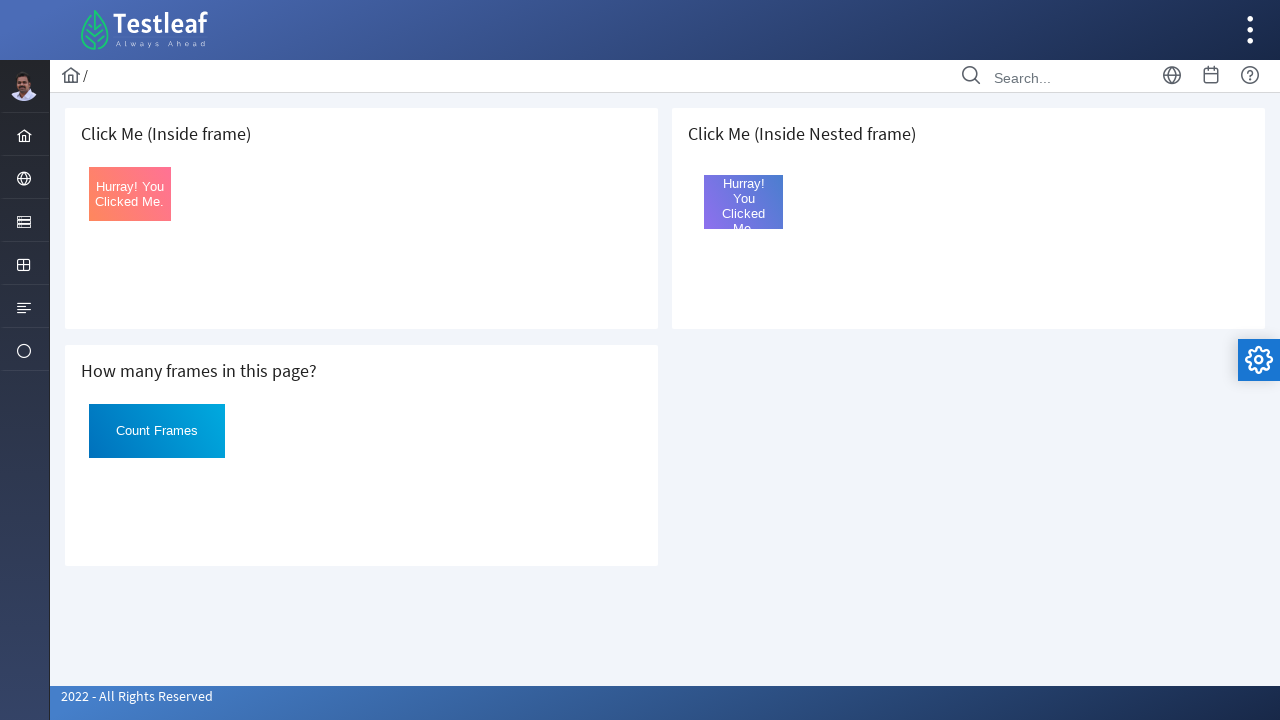

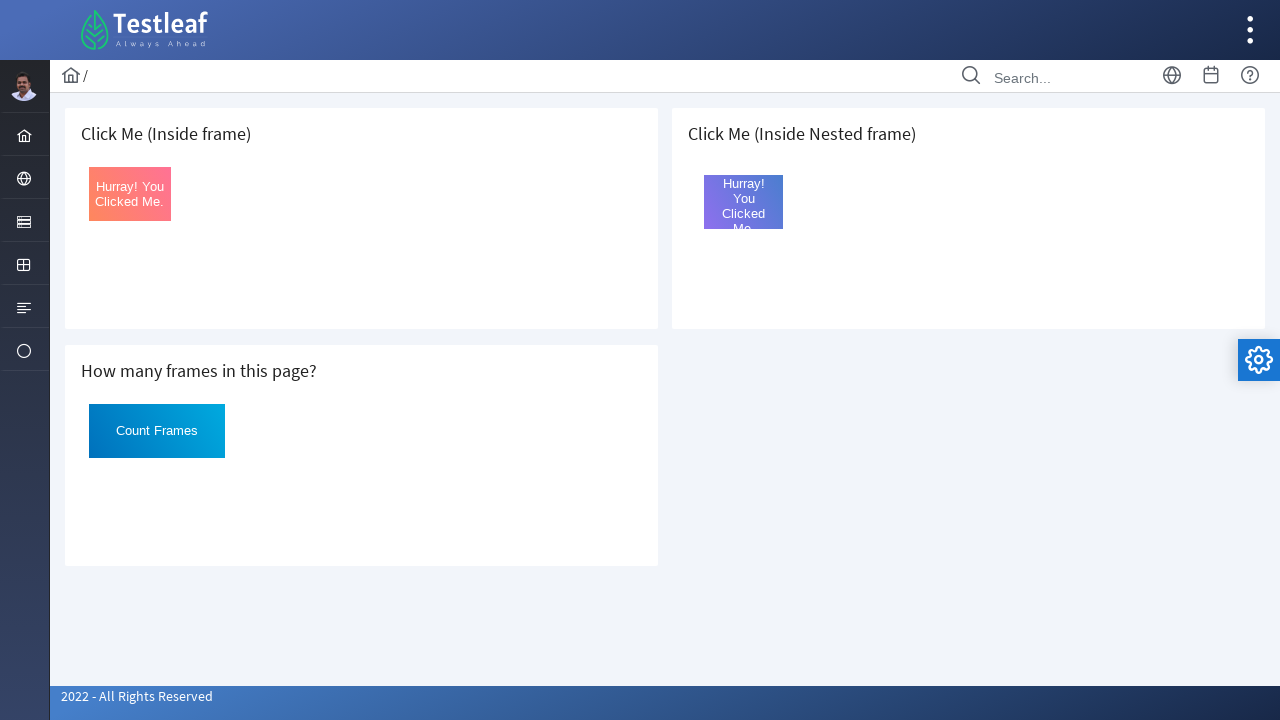